Tests mouse hover functionality by hovering over an element and clicking on a reload option that appears in the hover menu

Starting URL: https://rahulshettyacademy.com/AutomationPractice/

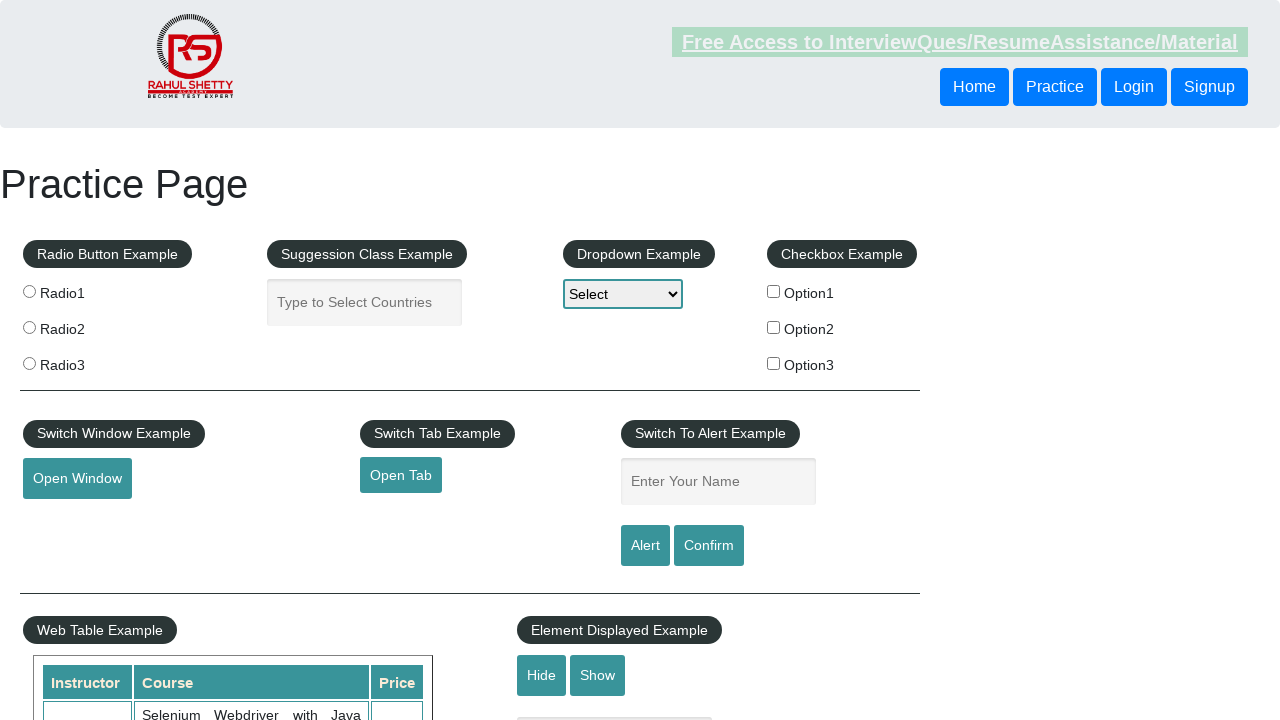

Hovered over mouse hover element at (83, 361) on #mousehover
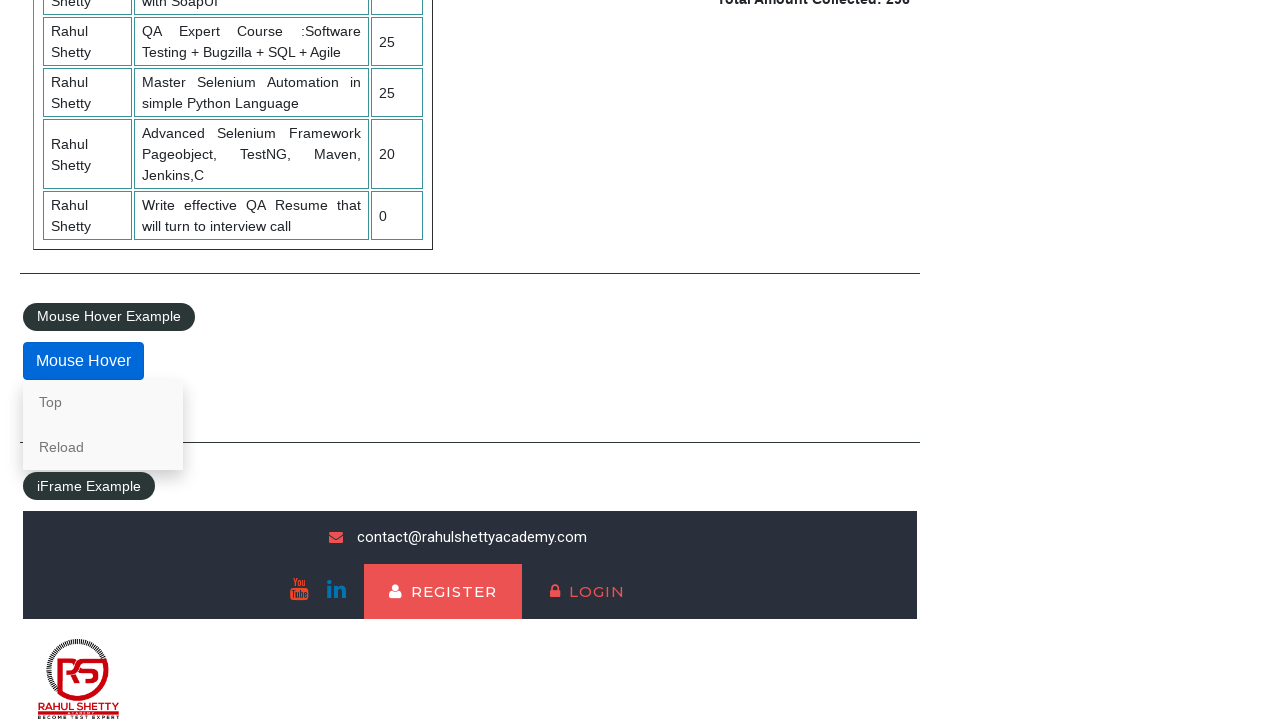

Clicked reload option from hover menu at (103, 447) on xpath=/html/body/div[4]/div/fieldset/div/div/a[2]
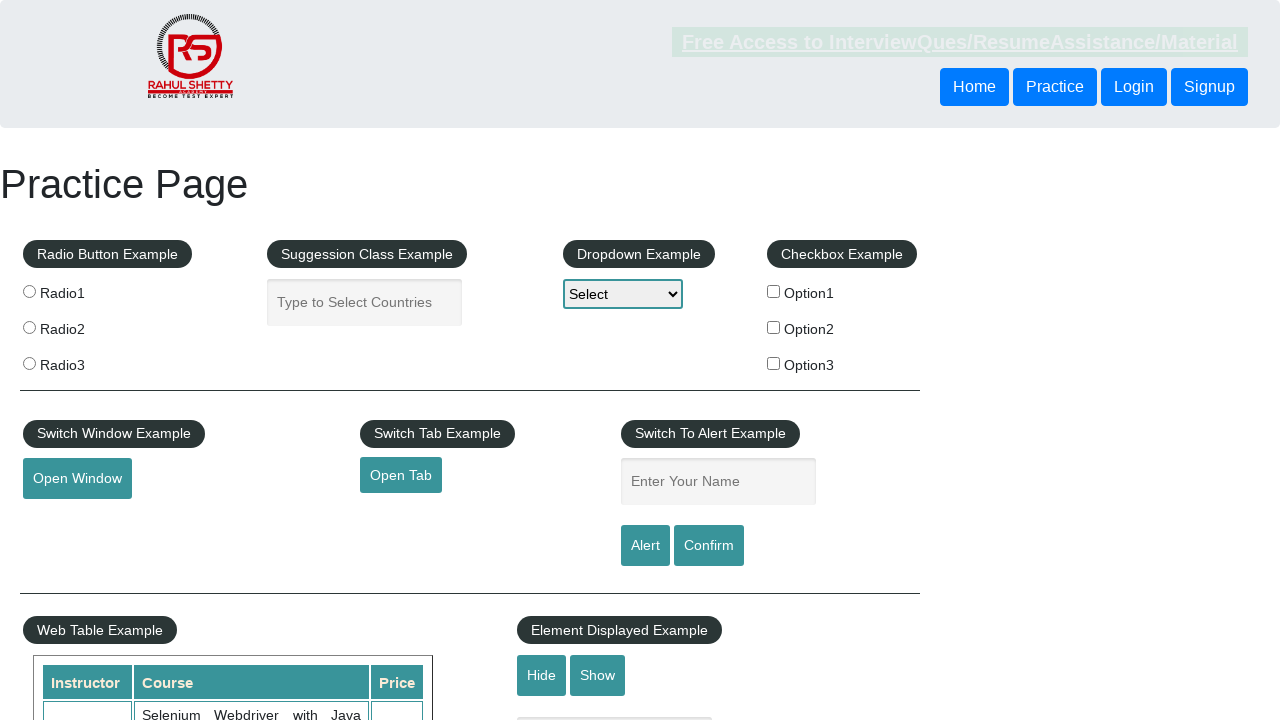

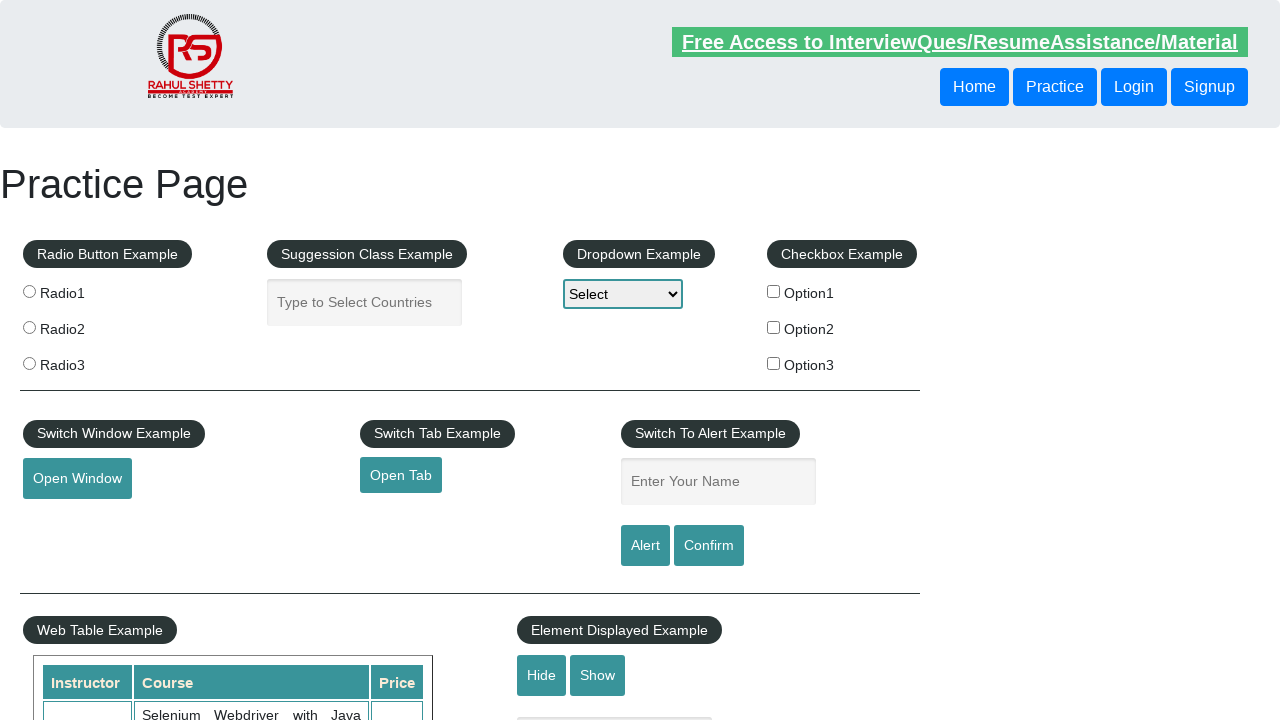